Tests table headers by navigating to Sortable Data Tables page and validating all 6 column headers have the expected text

Starting URL: http://the-internet.herokuapp.com/

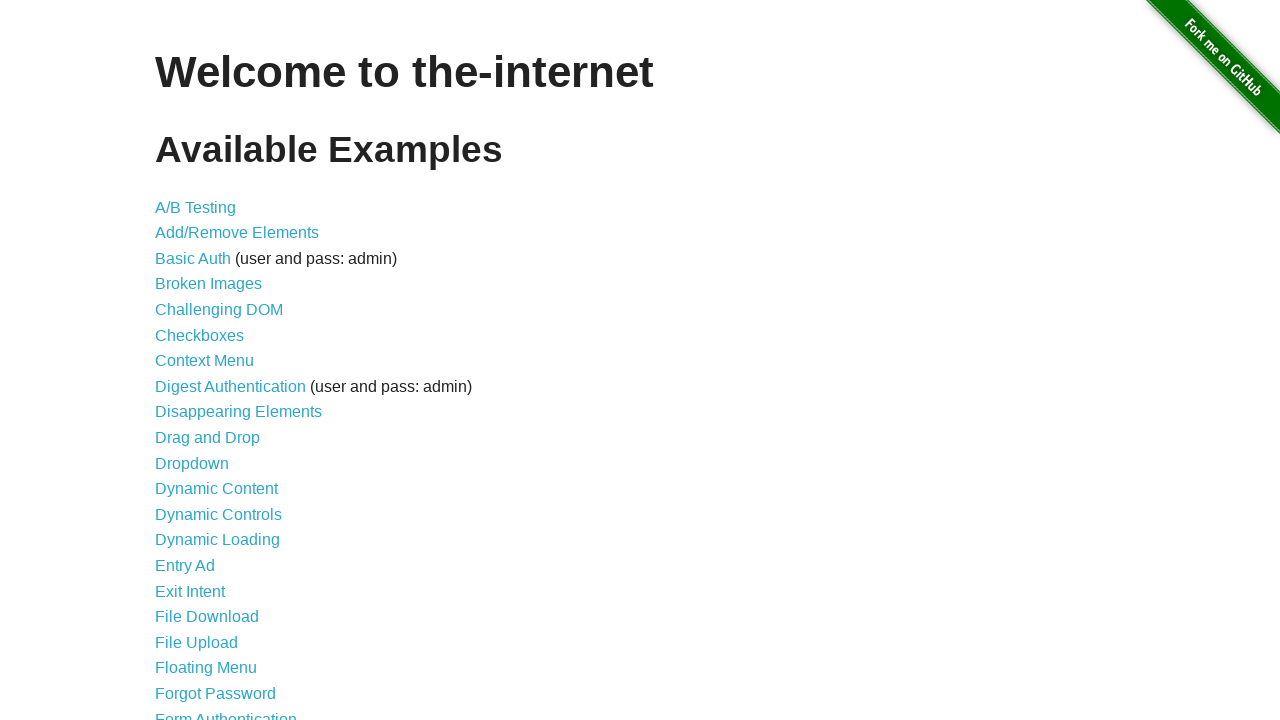

Clicked on Sortable Data Tables link at (230, 574) on text=Sortable Data Tables
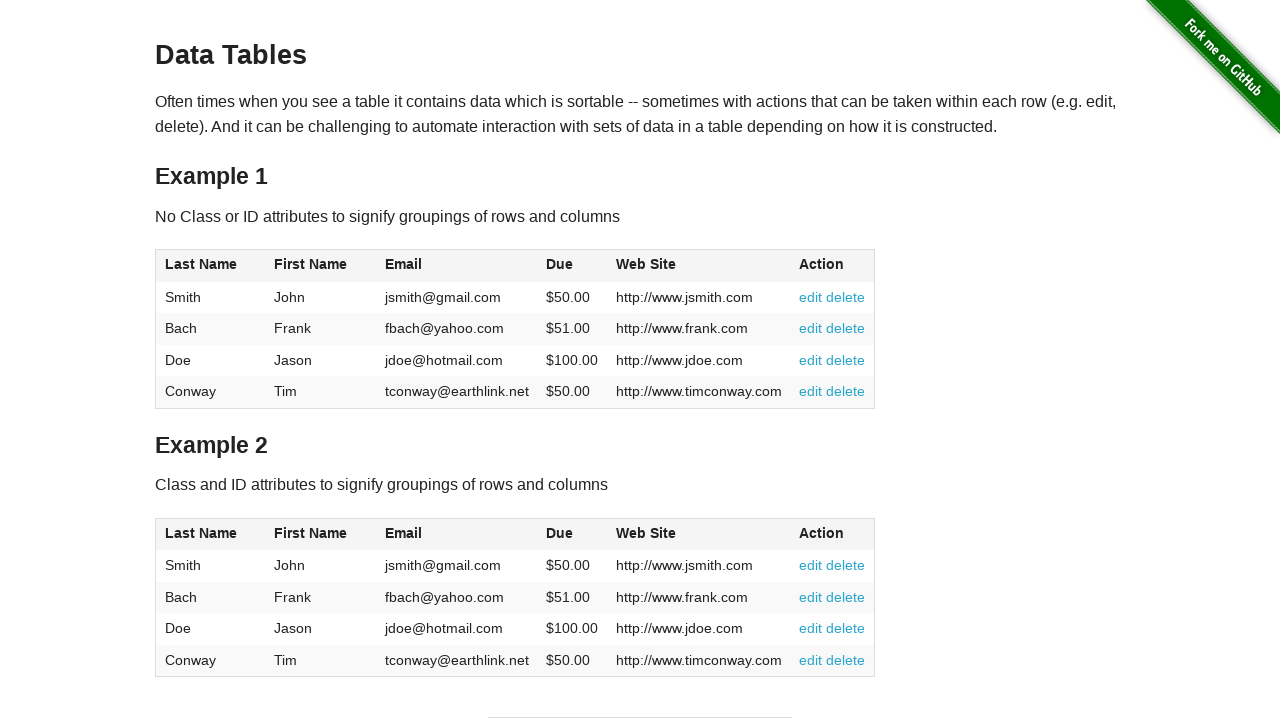

Table #table1 loaded
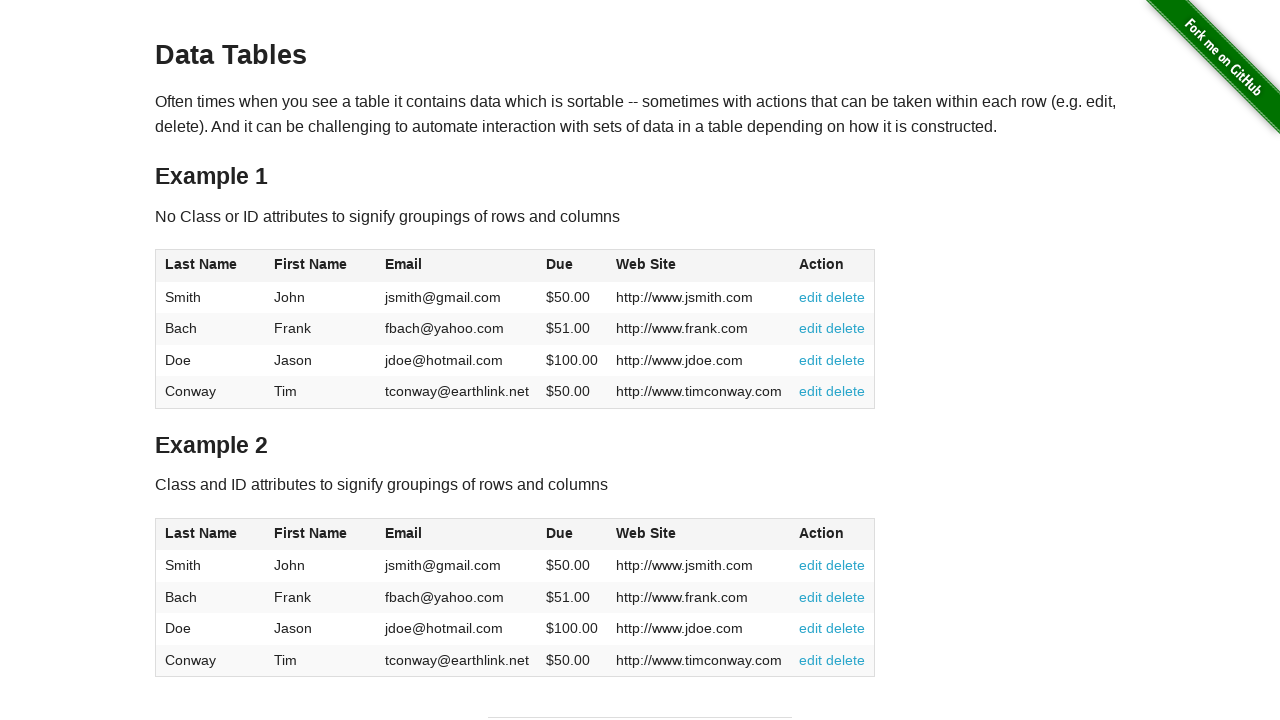

Retrieved all table headers
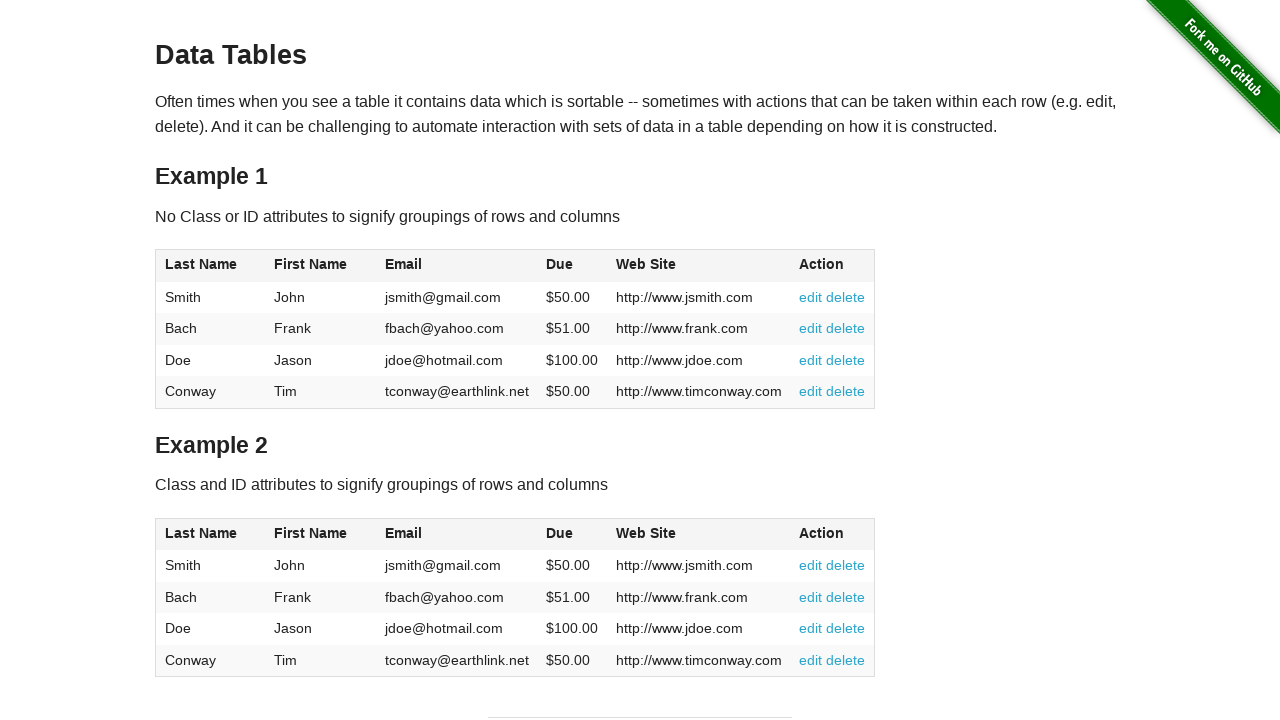

Retrieved header 1 text: 'Last Name'
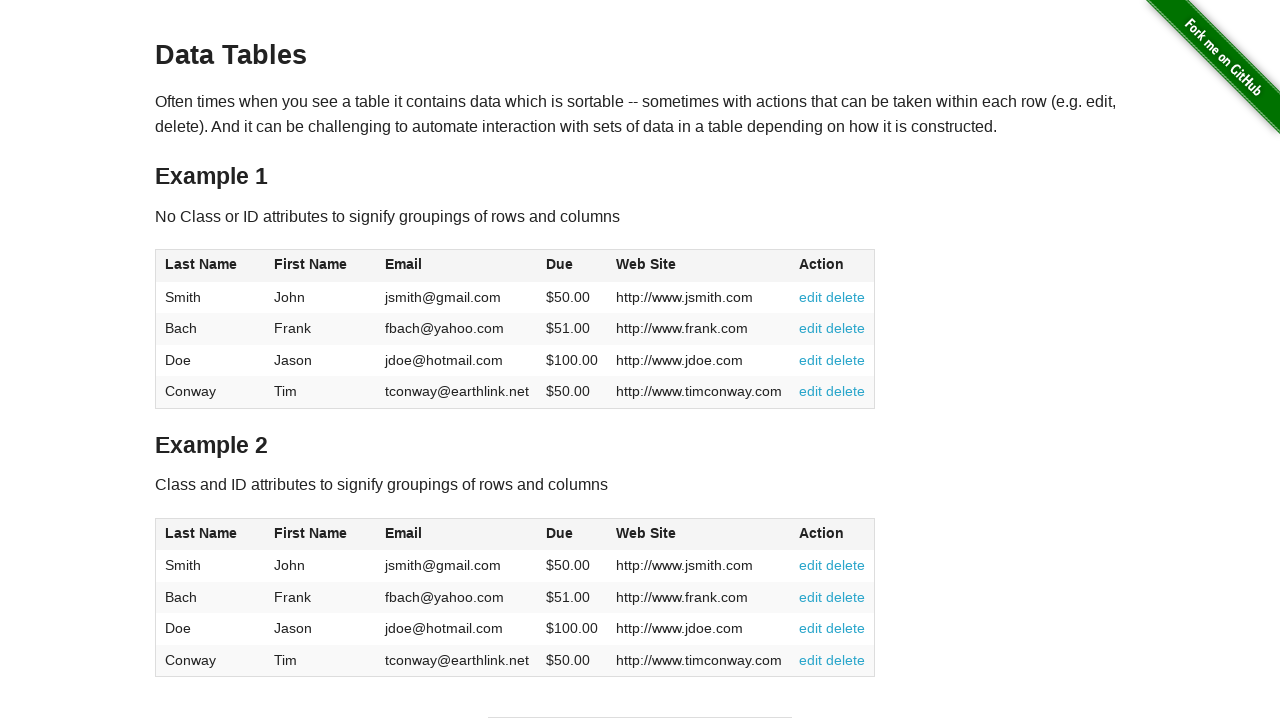

Validated header 1 matches expected text 'Last Name'
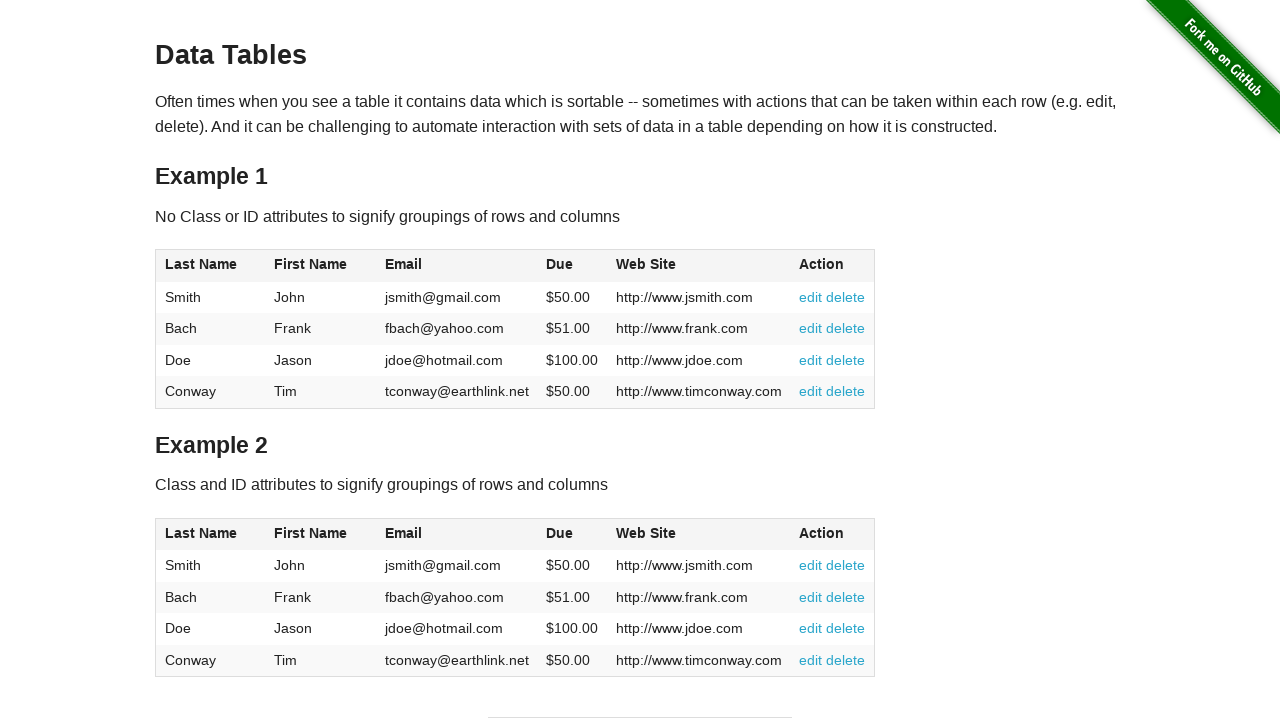

Retrieved header 2 text: 'First Name'
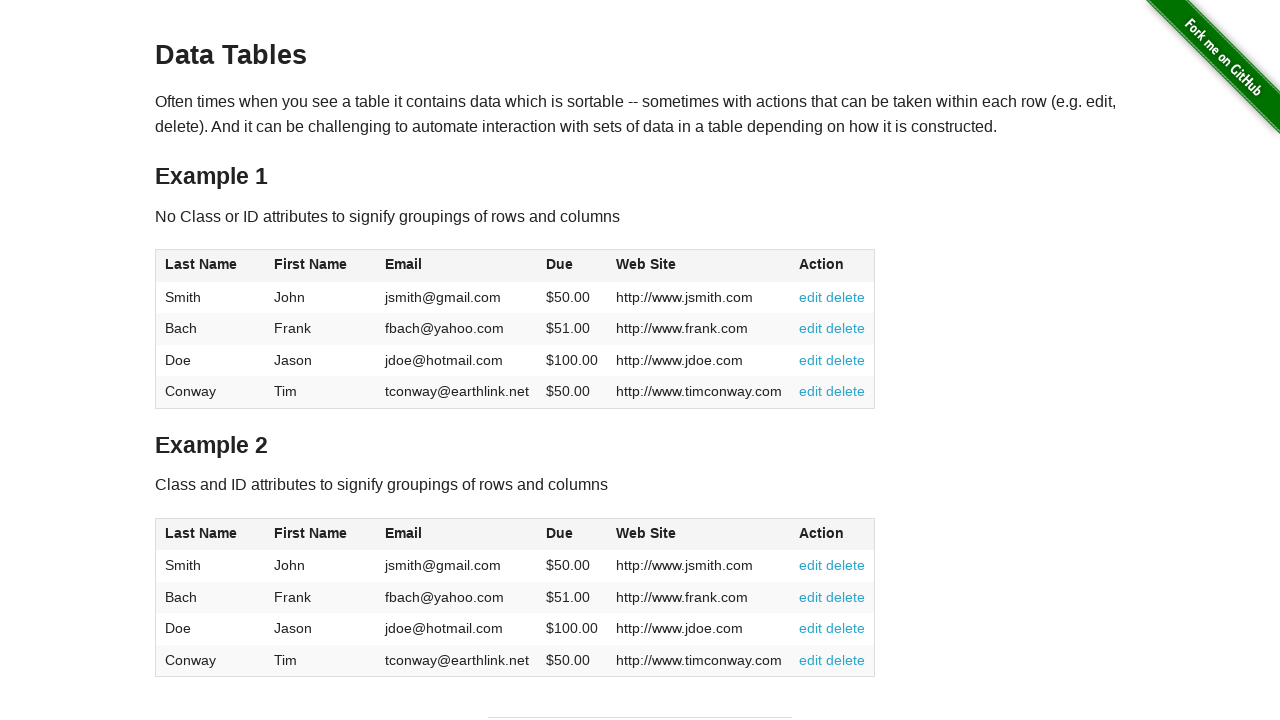

Validated header 2 matches expected text 'First Name'
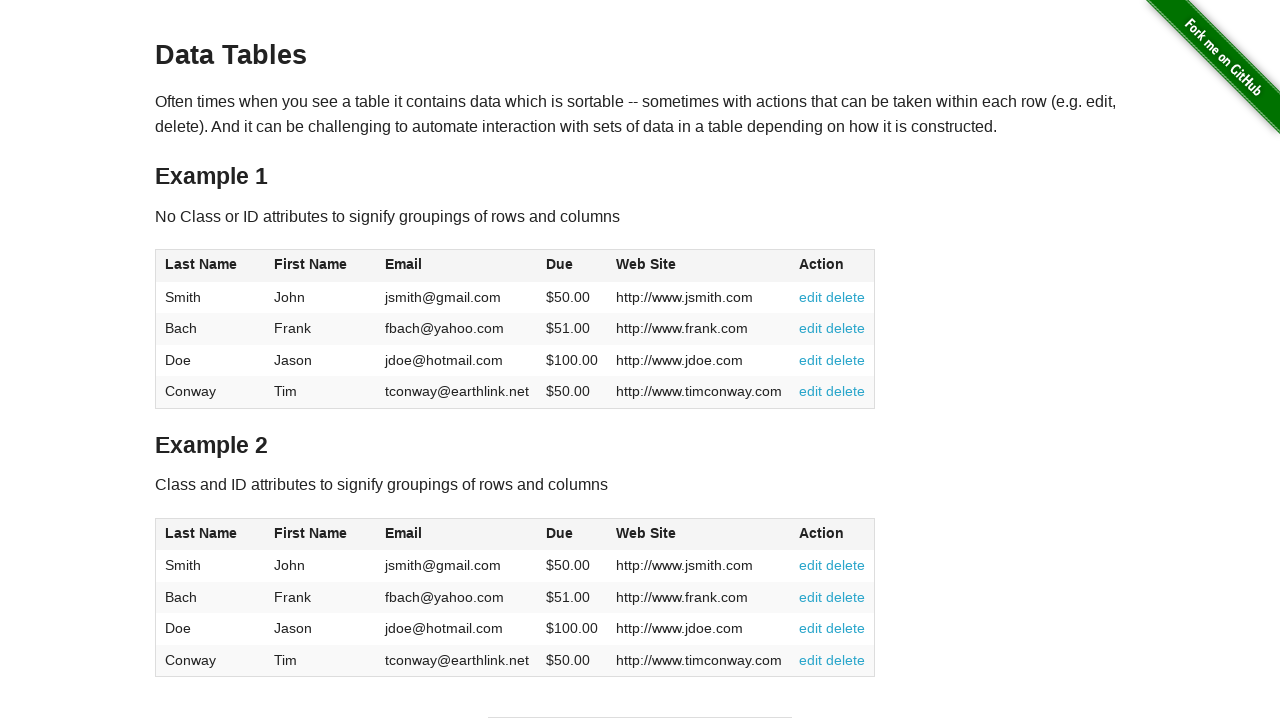

Retrieved header 3 text: 'Email'
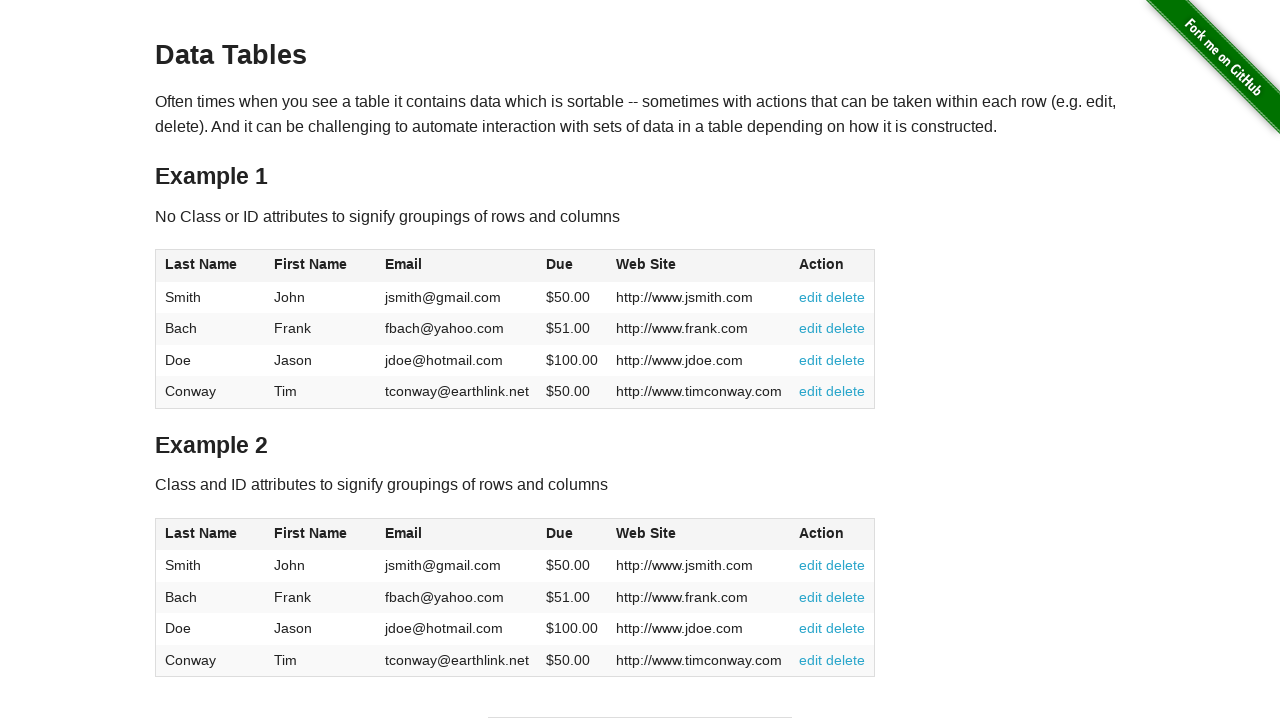

Validated header 3 matches expected text 'Email'
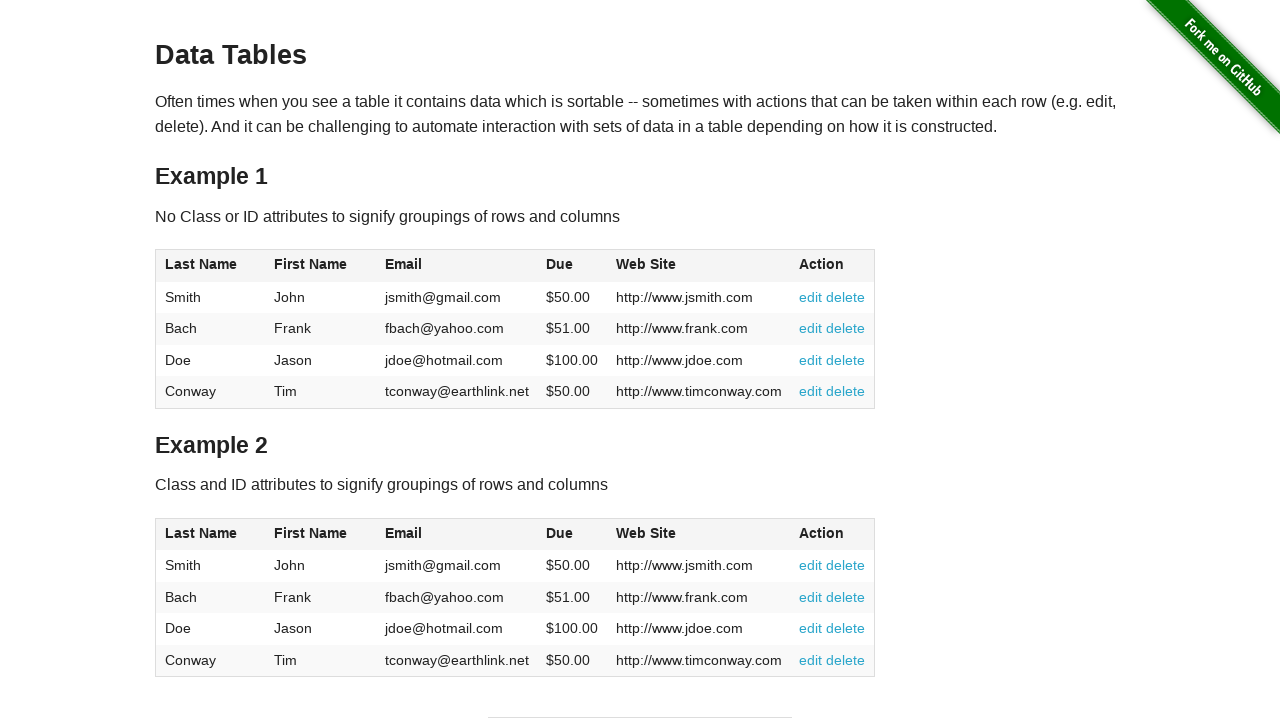

Retrieved header 4 text: 'Due'
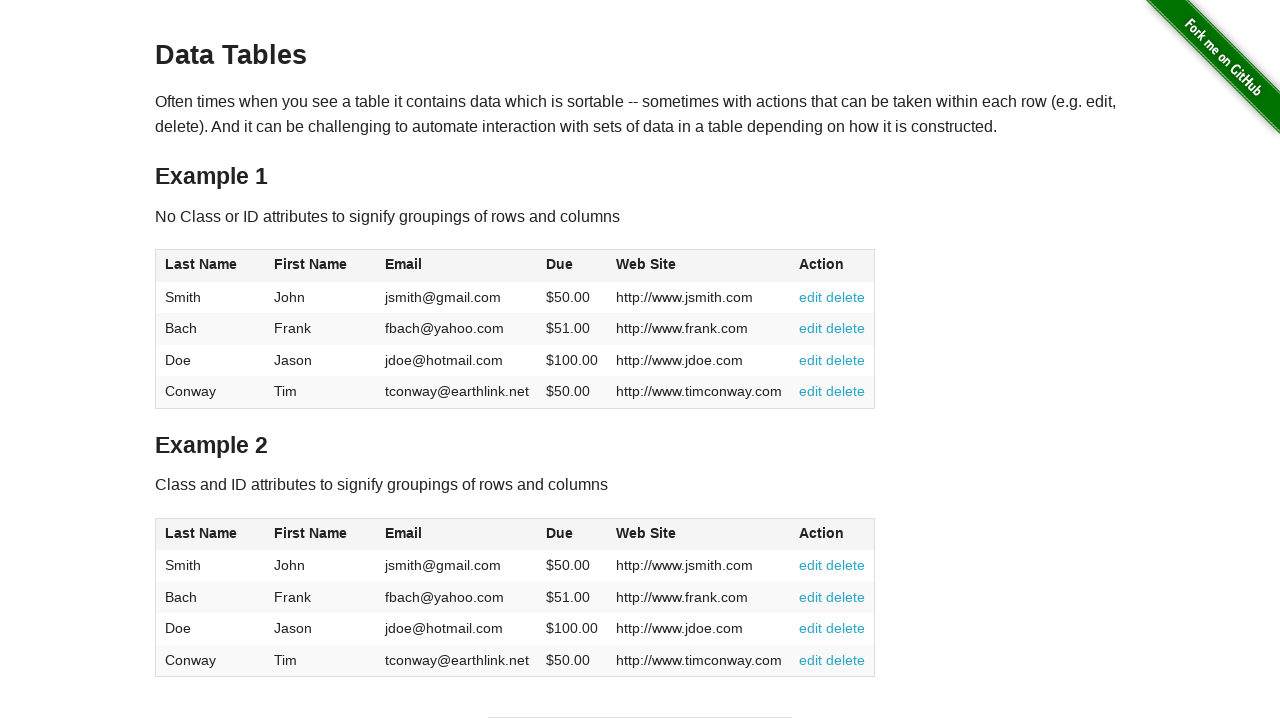

Validated header 4 matches expected text 'Due'
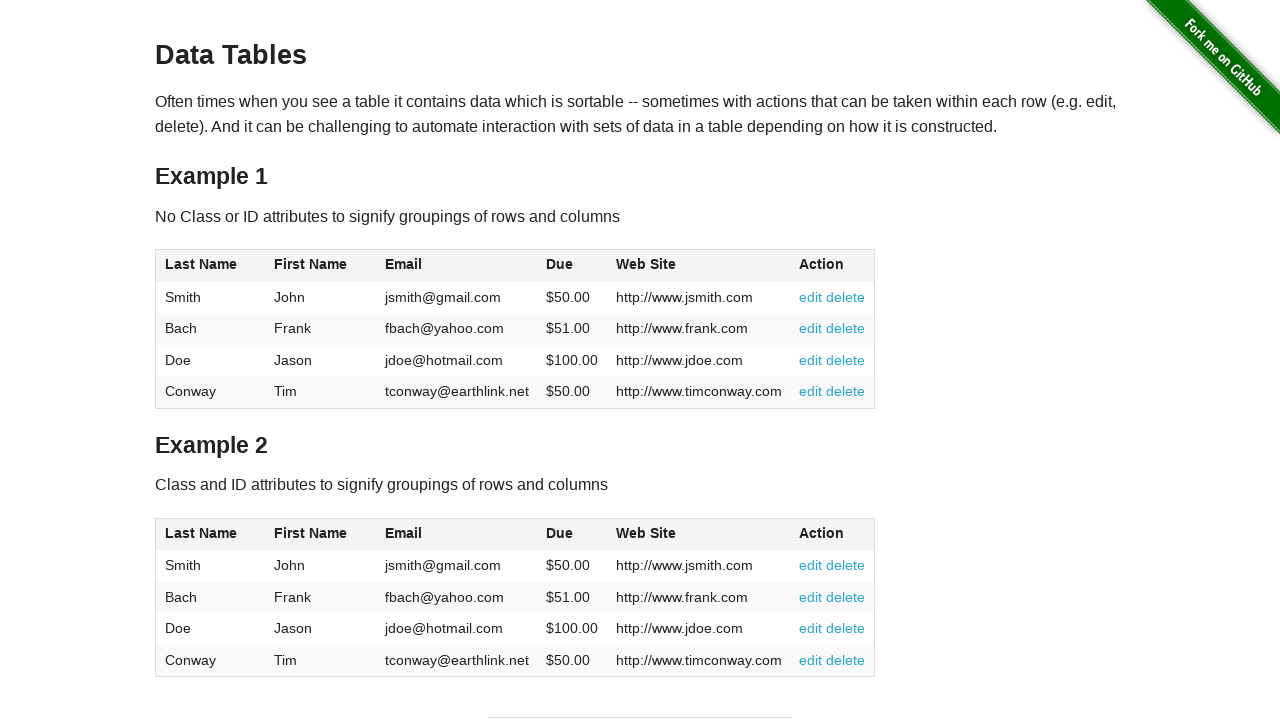

Retrieved header 5 text: 'Web Site'
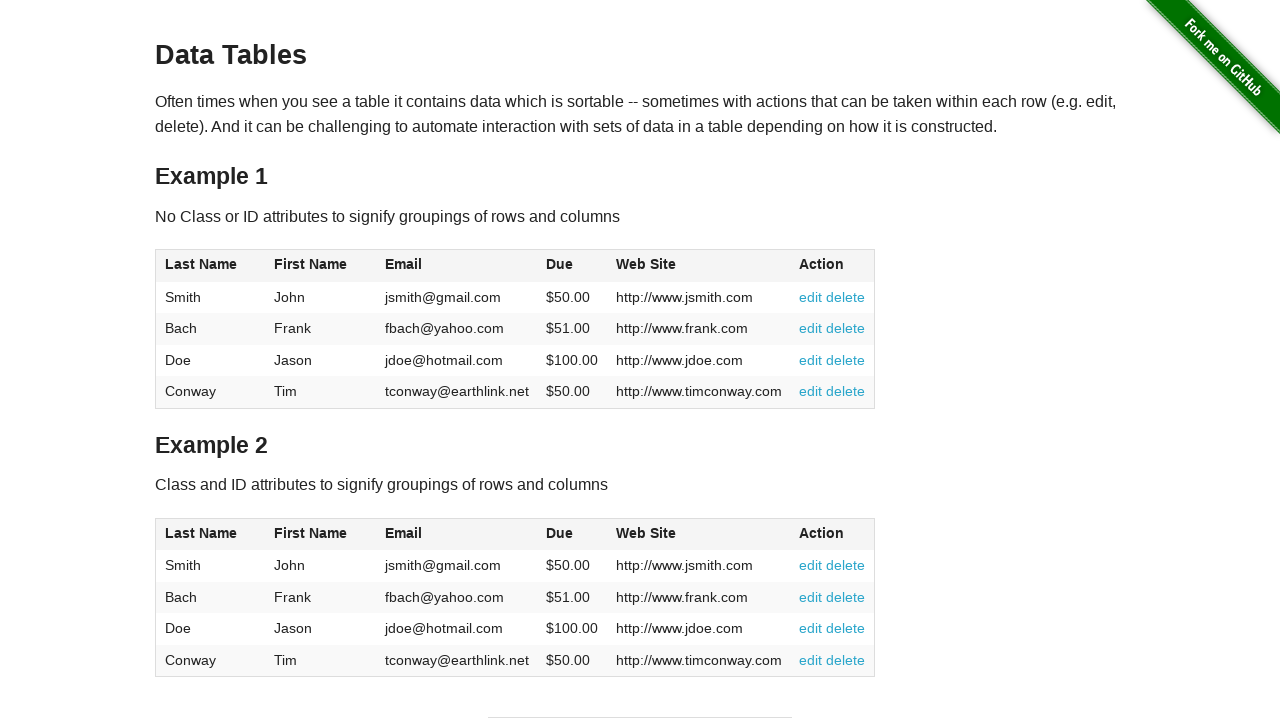

Validated header 5 matches expected text 'Web Site'
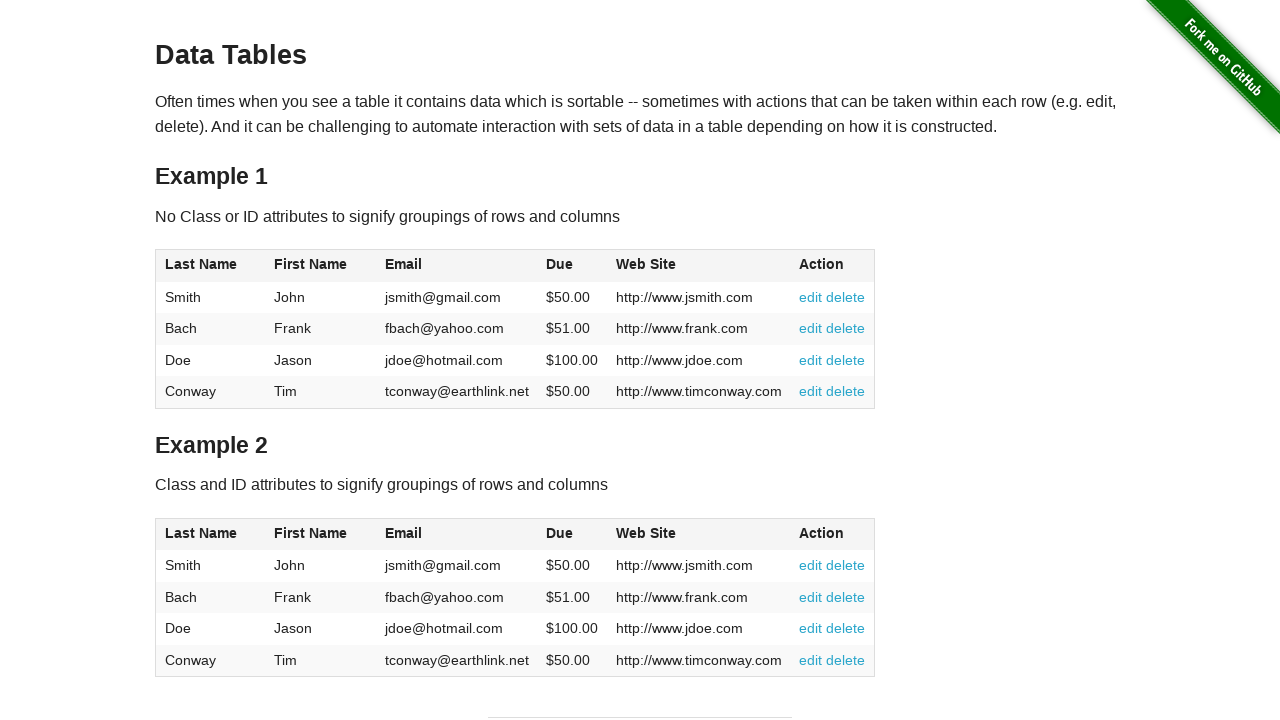

Retrieved header 6 text: 'Action'
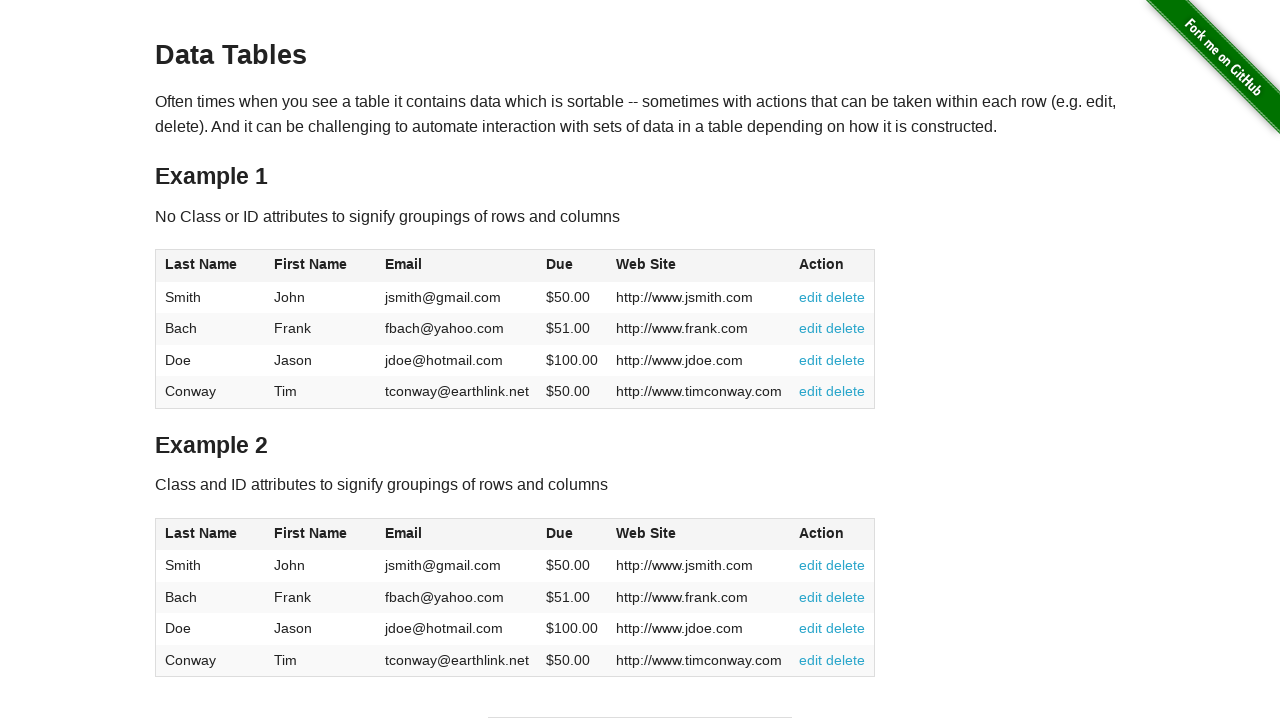

Validated header 6 matches expected text 'Action'
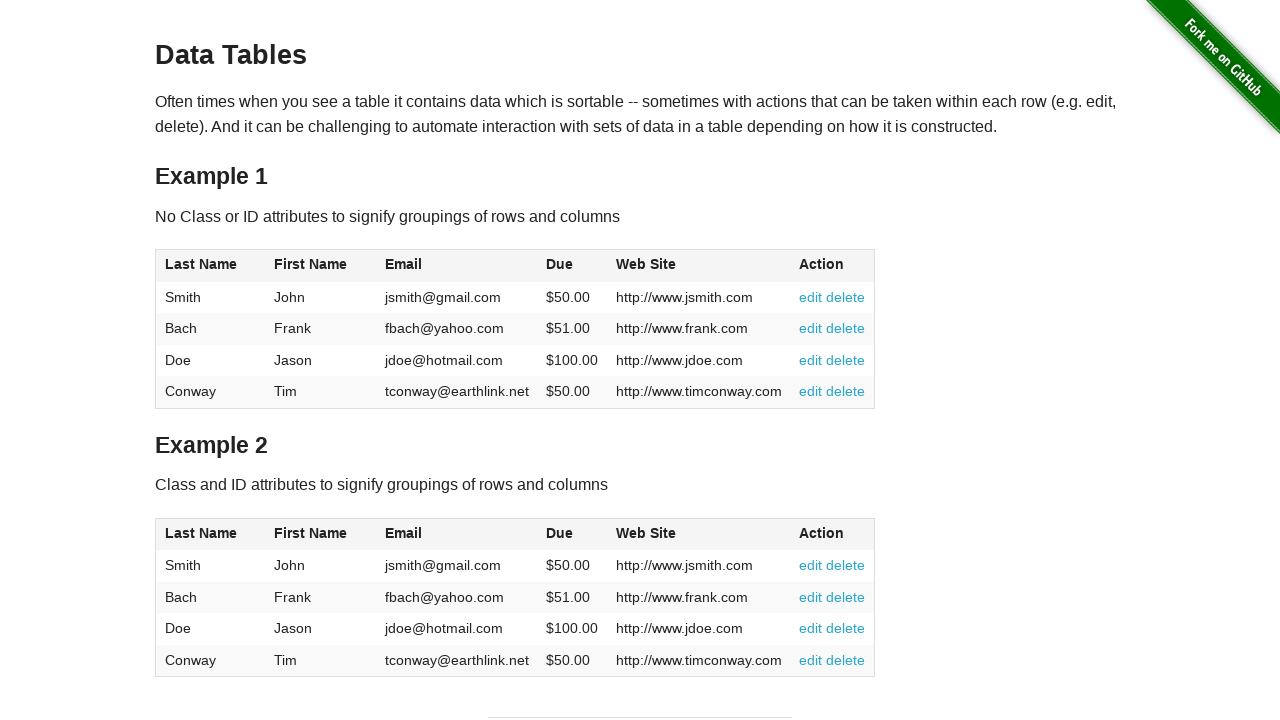

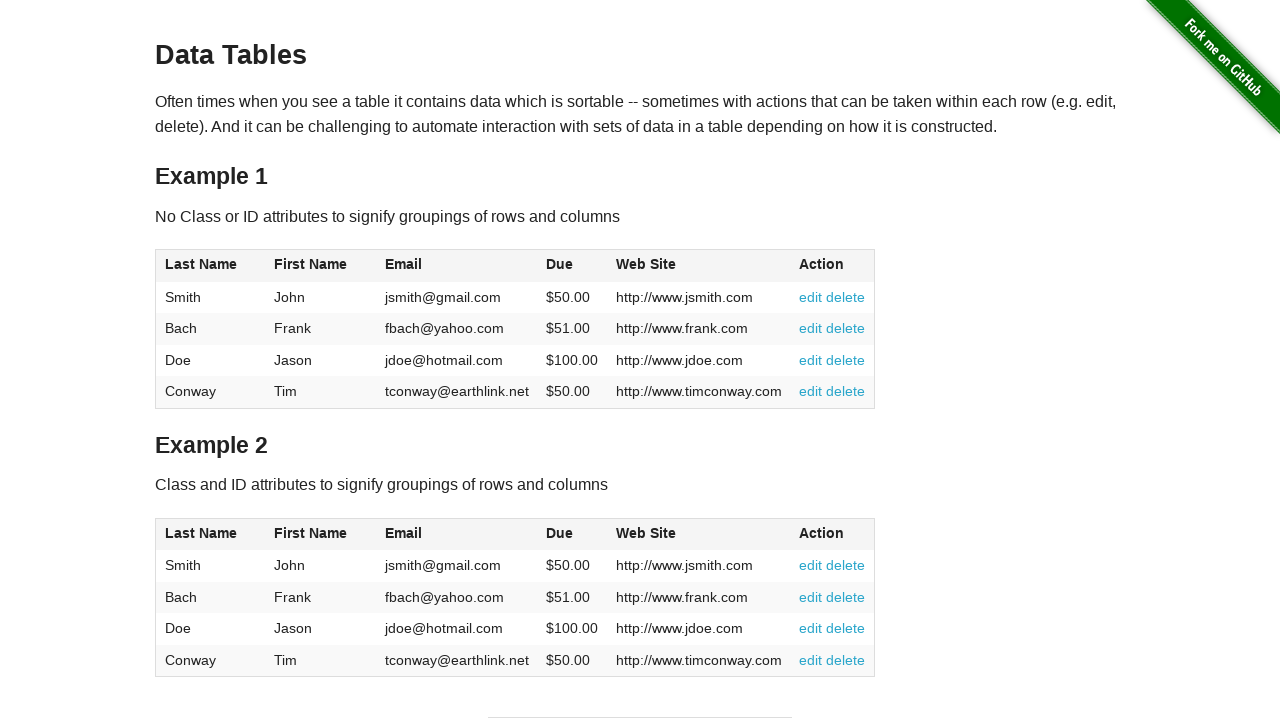